Navigates to MIT's homepage and waits for the page to fully load.

Starting URL: http://www.mit.edu

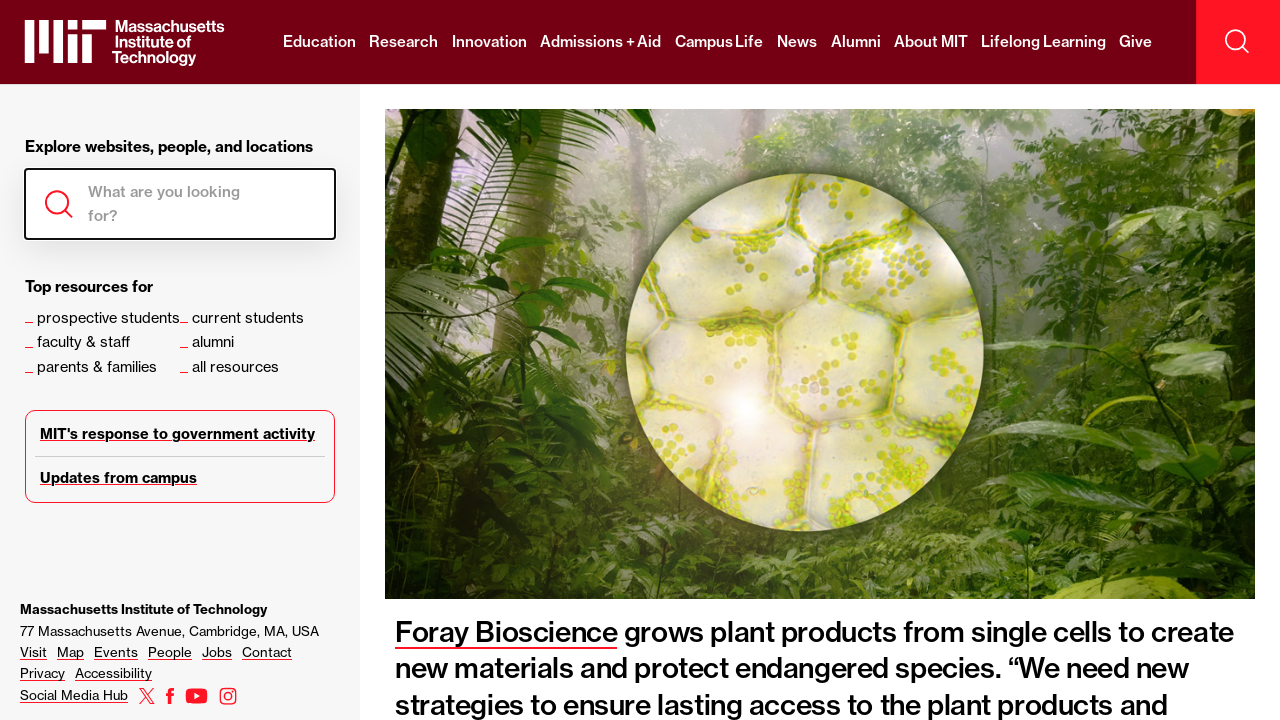

Navigated to MIT homepage
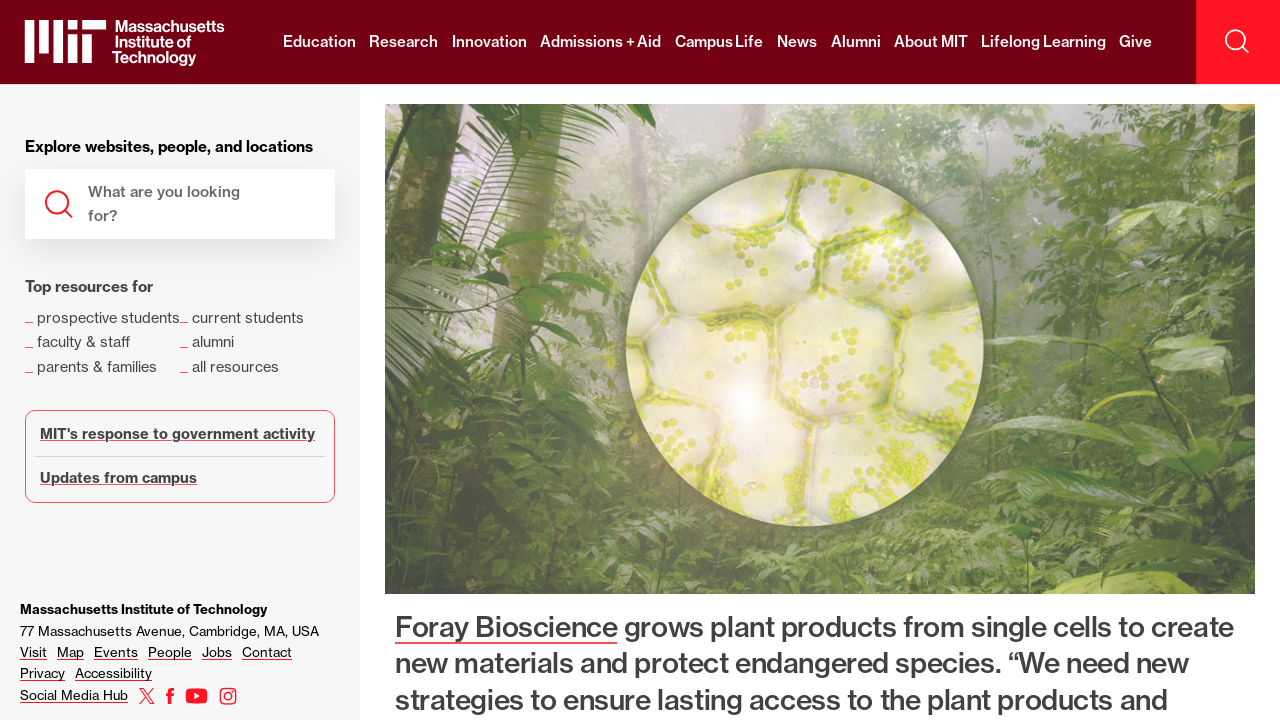

Page DOM content loaded
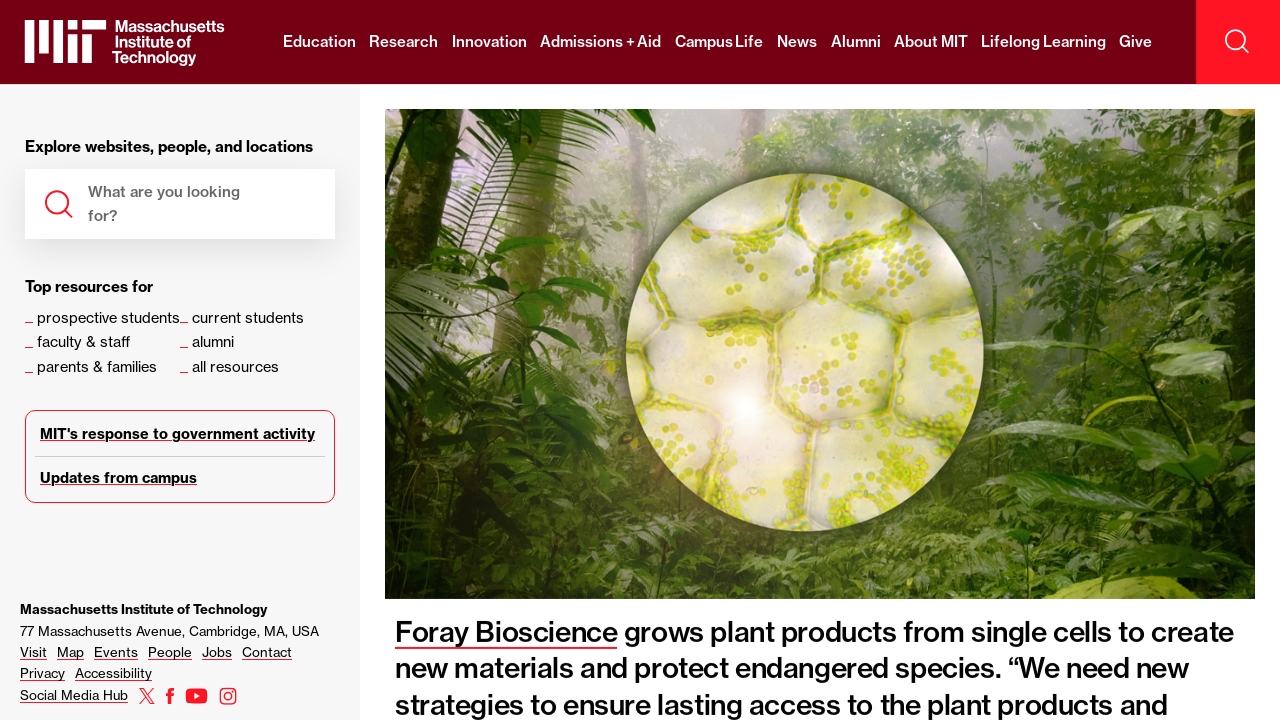

Page fully loaded with all network resources
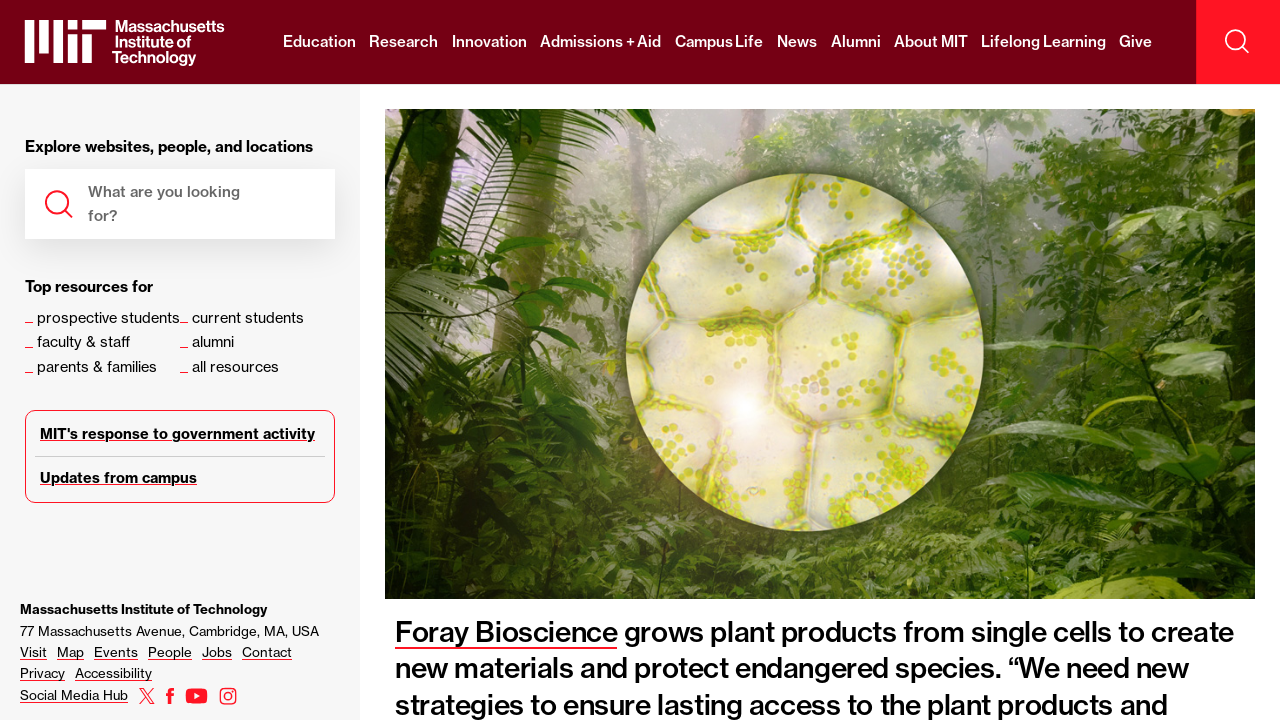

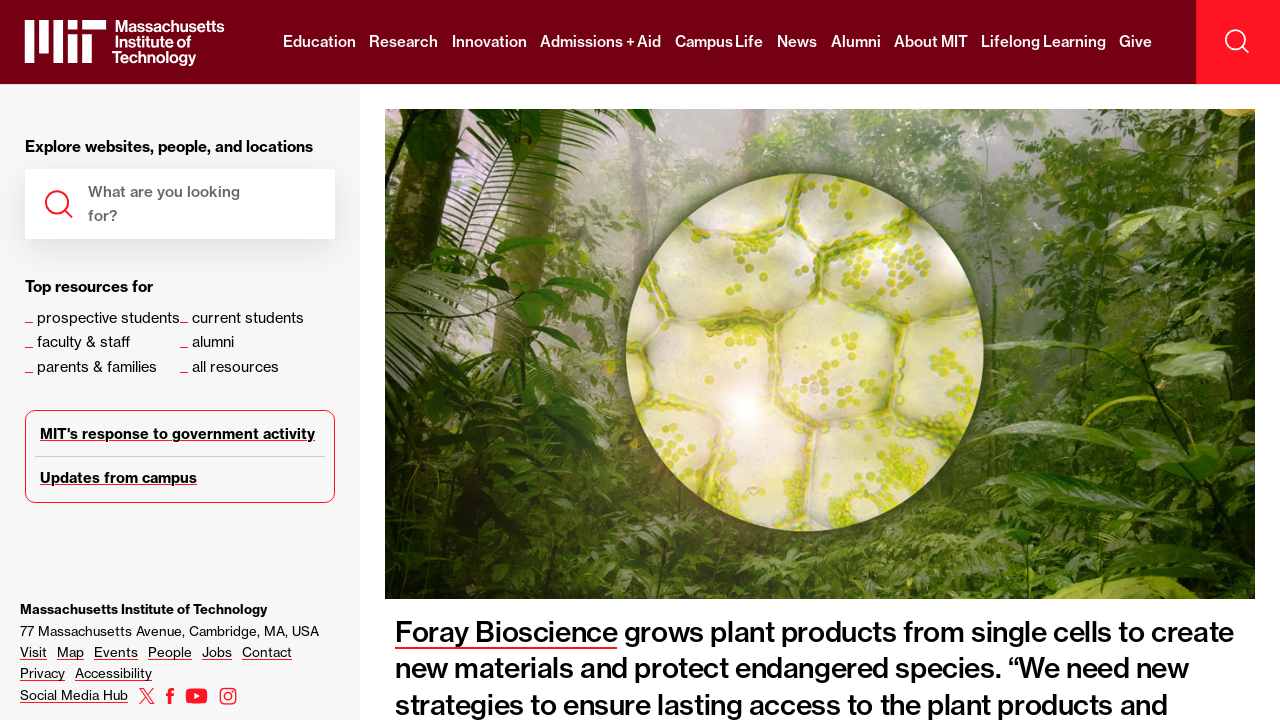